Tests keyboard key press functionality using keyboard action by sending a TAB key and verifying the displayed result shows the correct key was pressed.

Starting URL: http://the-internet.herokuapp.com/key_presses

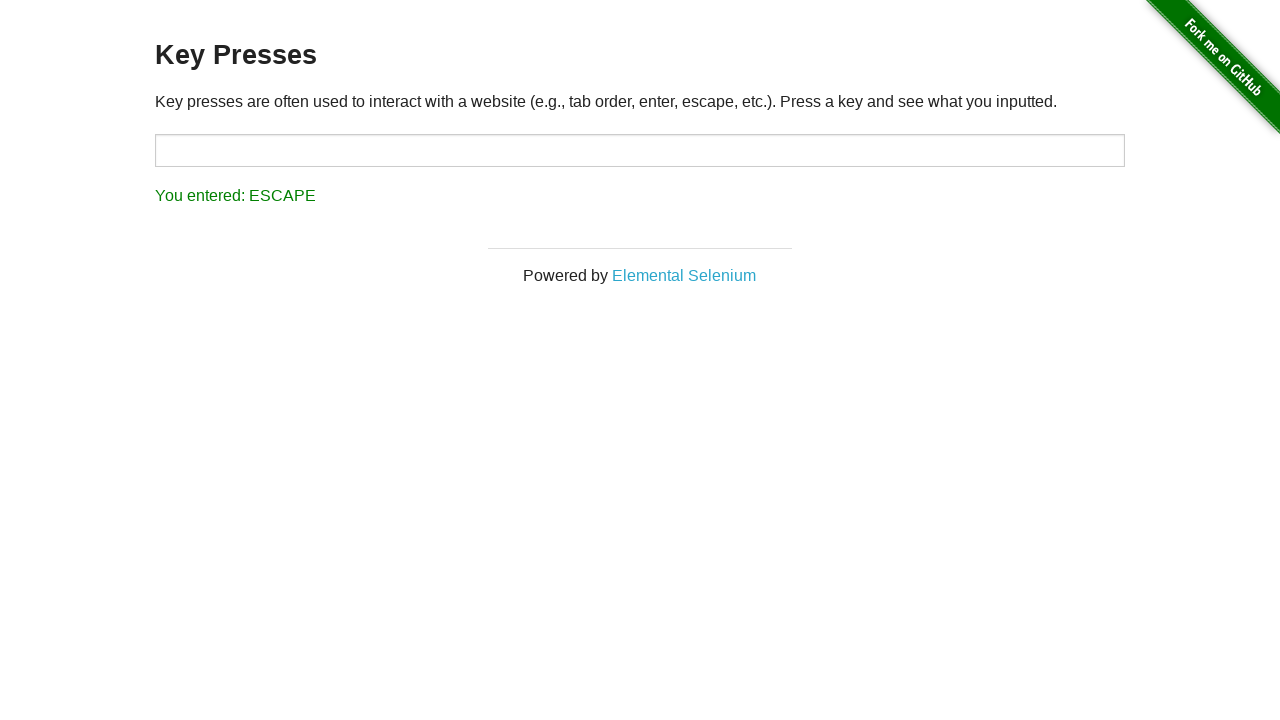

Pressed TAB key using keyboard action
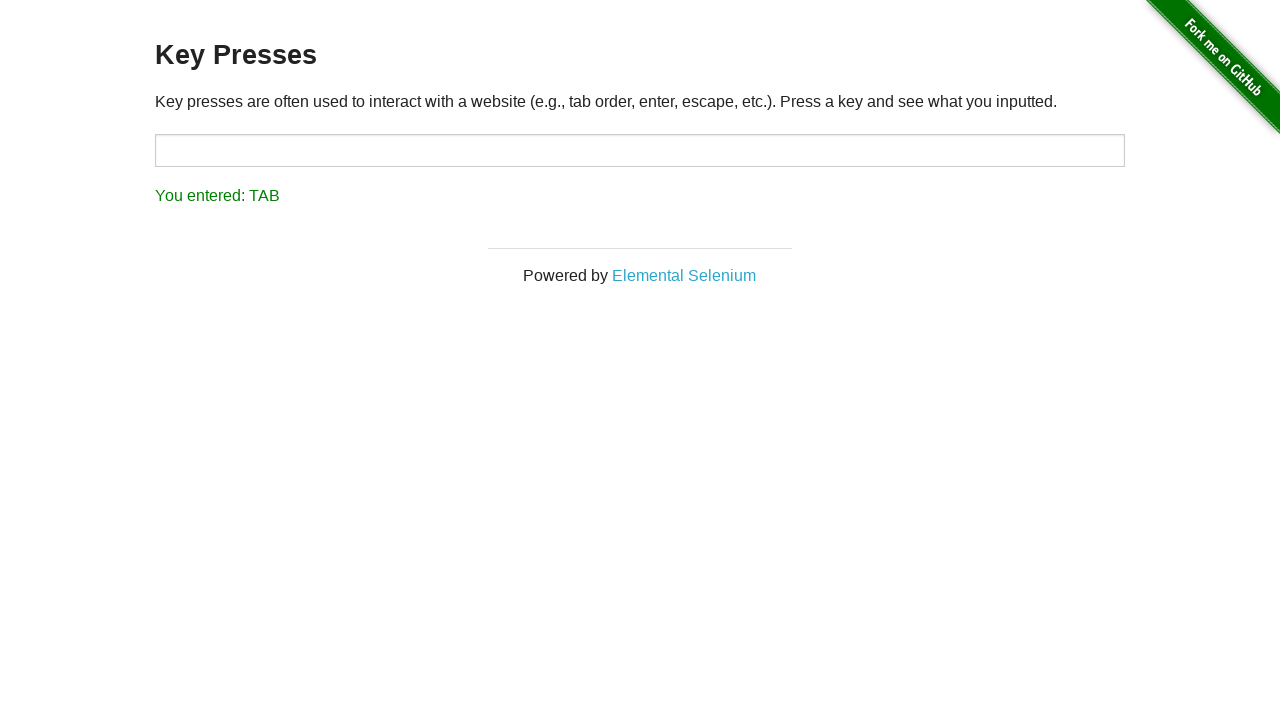

Waited for result element to load
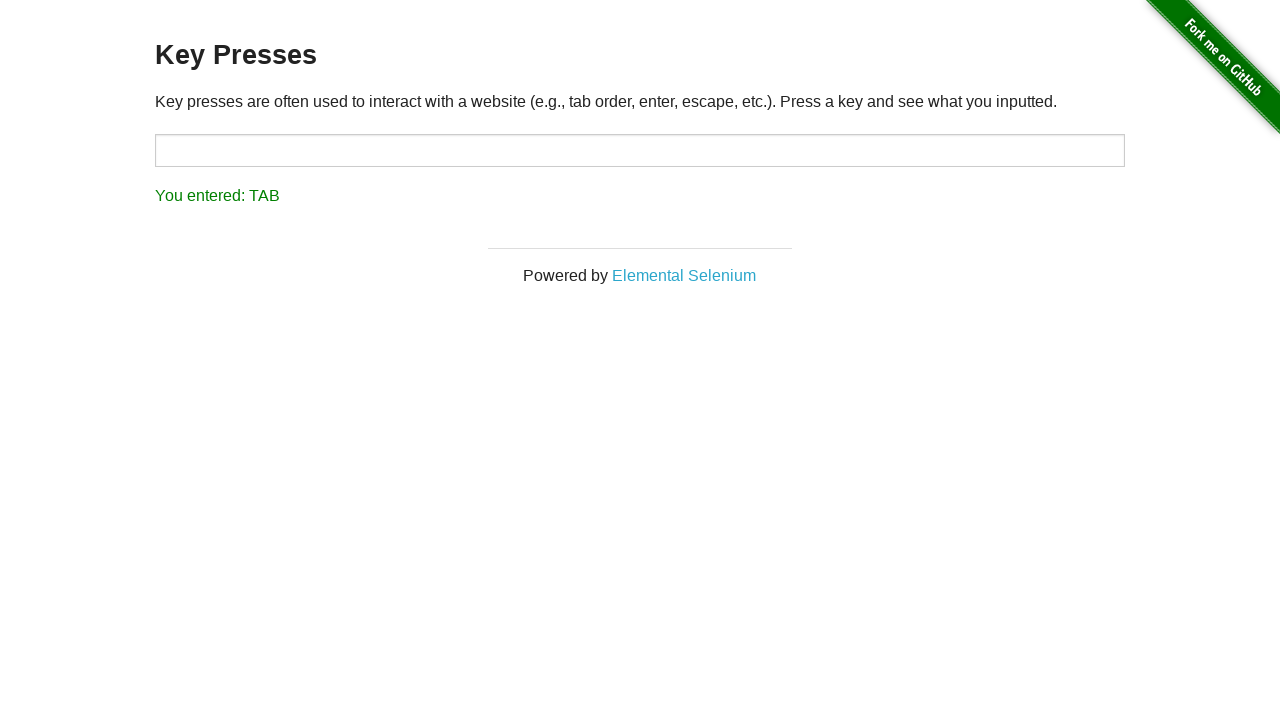

Retrieved result text content
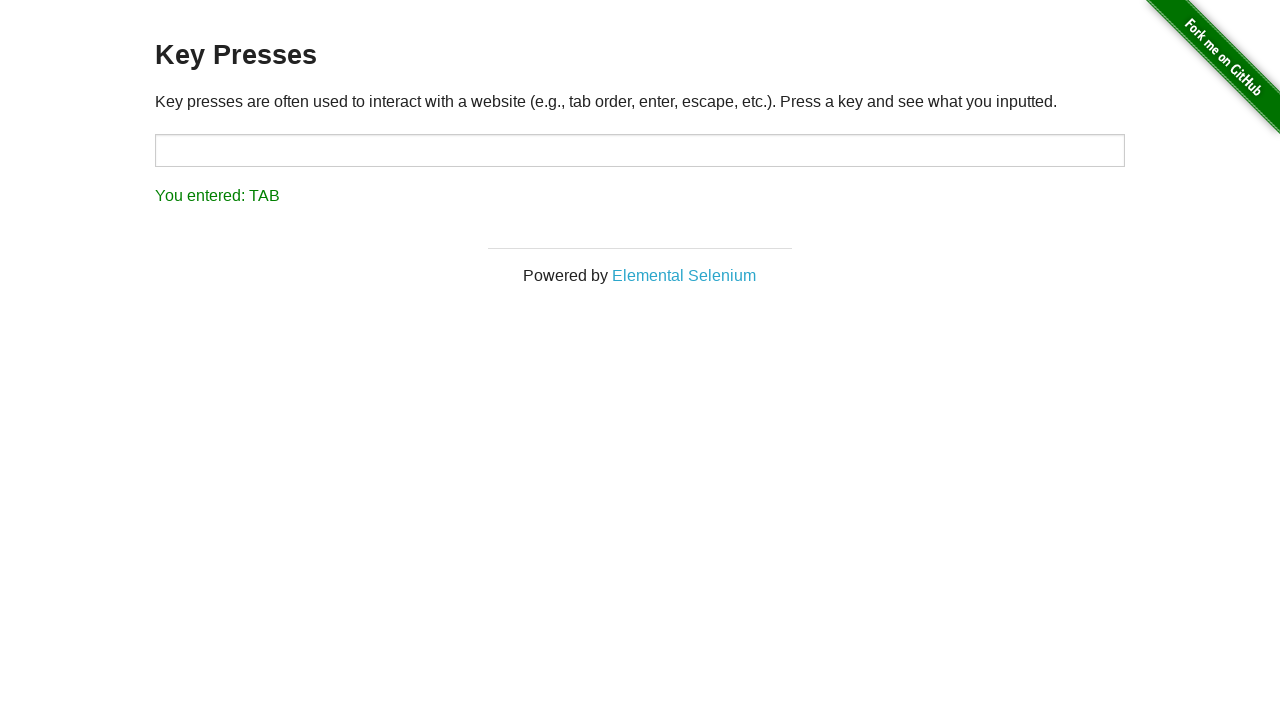

Verified result text matches 'You entered: TAB'
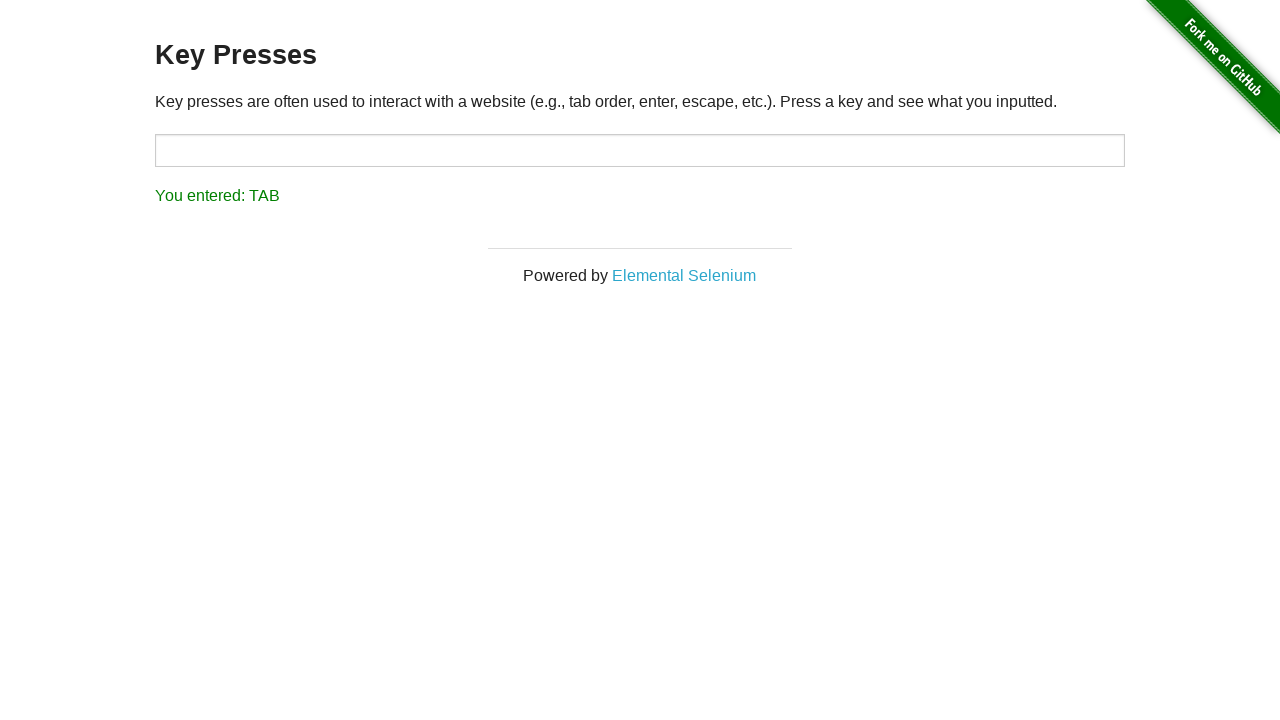

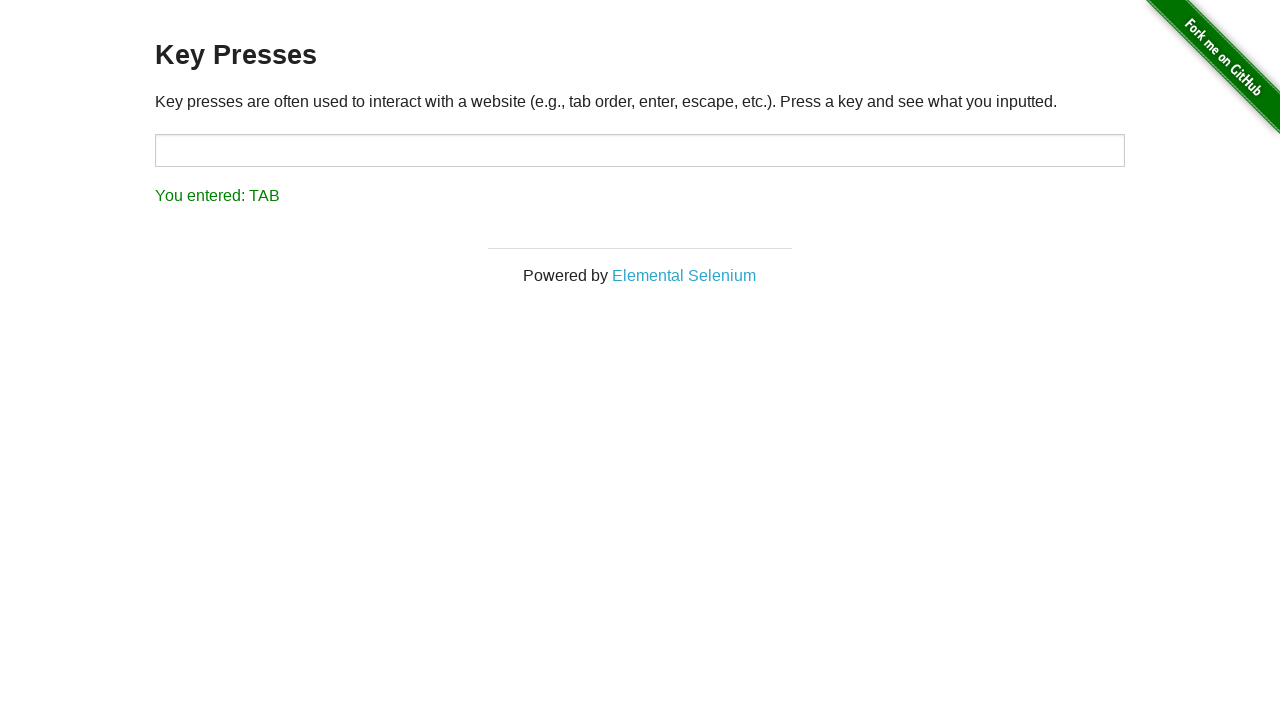